Tests input field handling by clearing and filling textboxes, textarea, and form fields including username and password inputs, then submitting the form

Starting URL: https://omayo.blogspot.com/

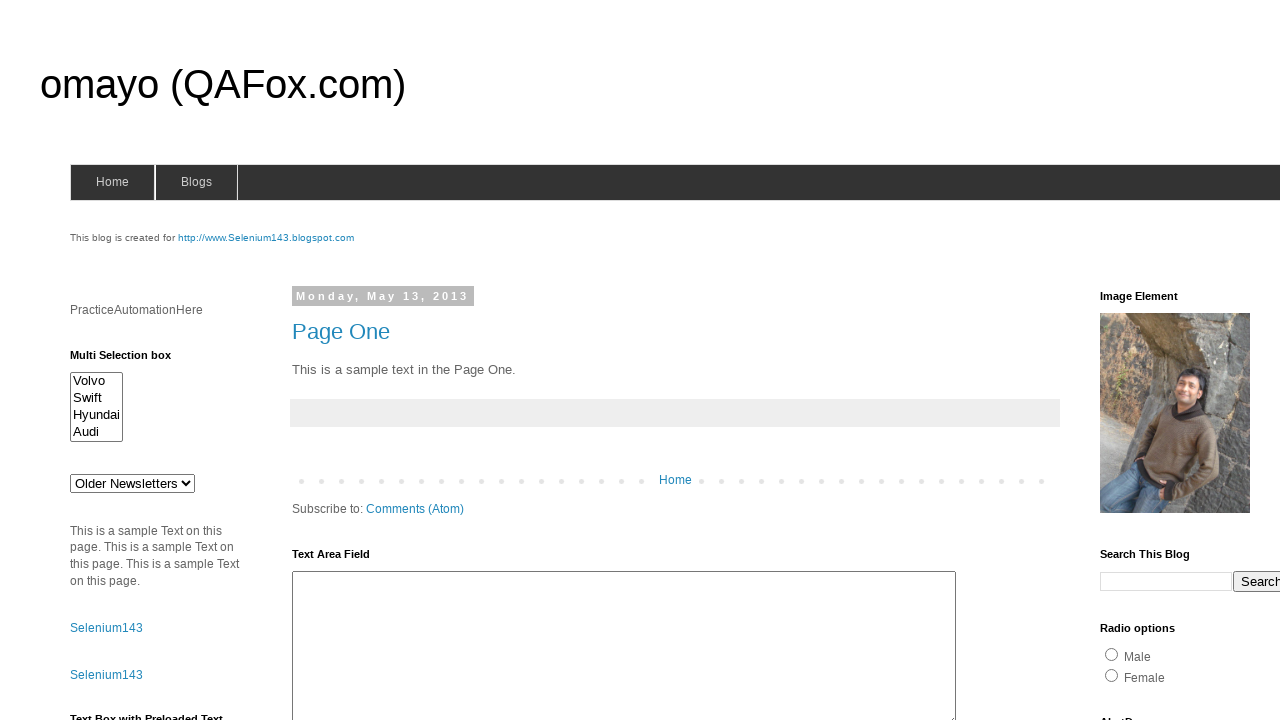

Cleared textbox1 on #textbox1
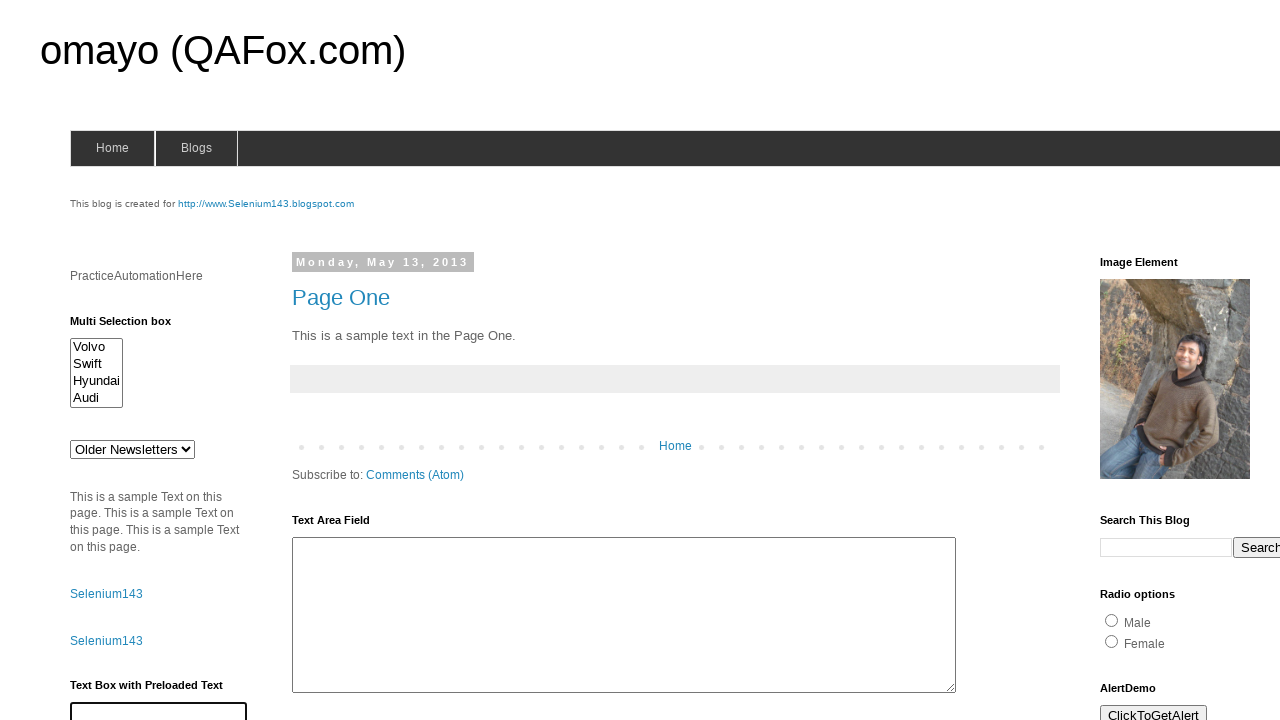

Filled textbox1 with 'gajuluma' on #textbox1
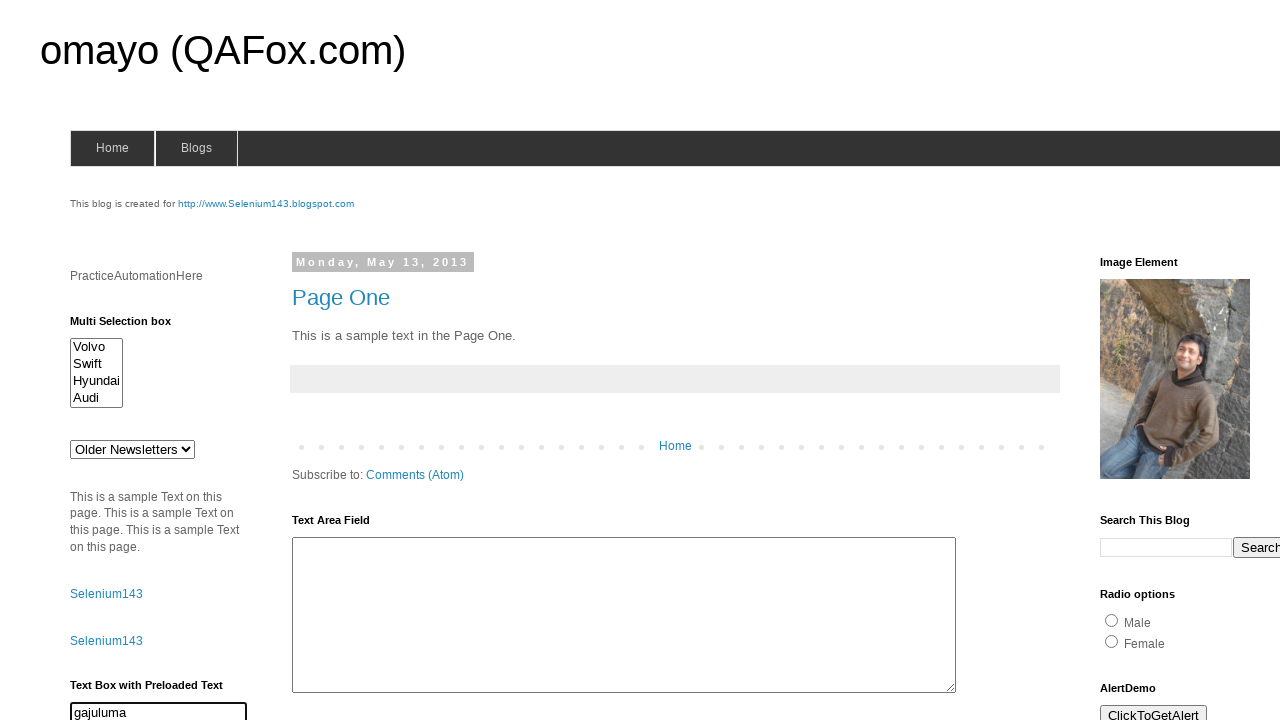

Cleared textbox1 again on #textbox1
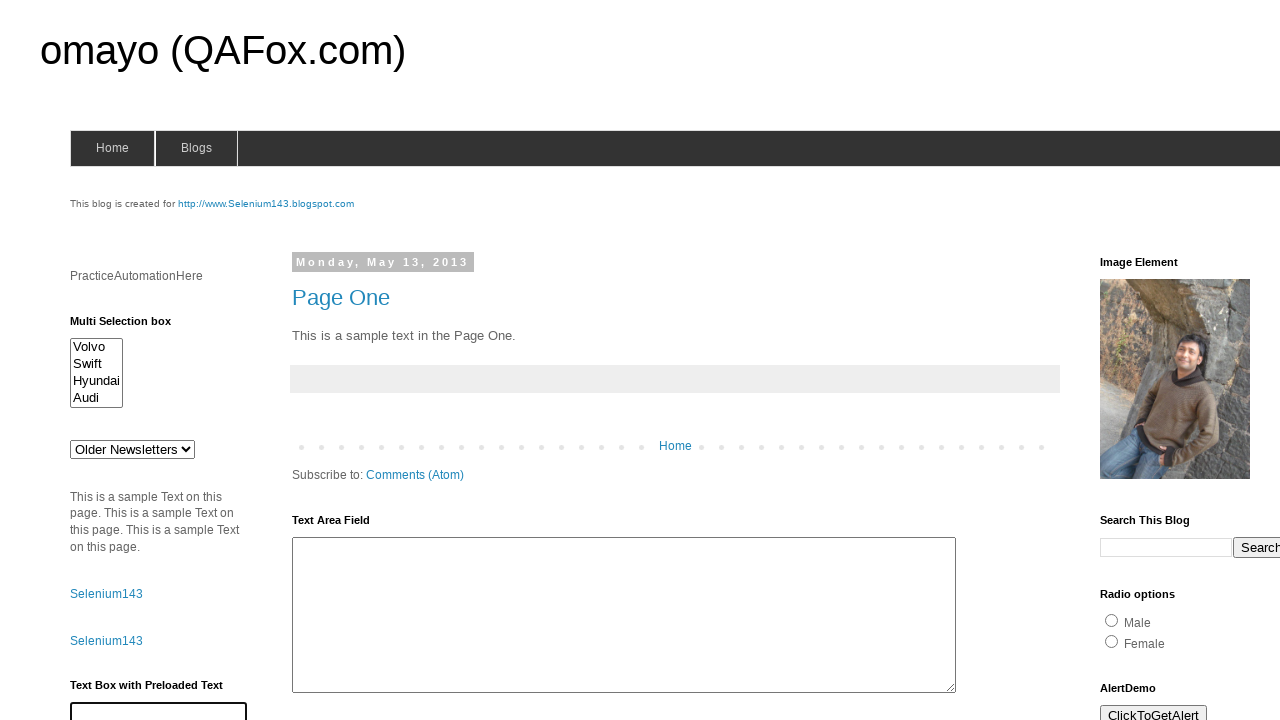

Filled textbox1 with 'Aaravma' on #textbox1
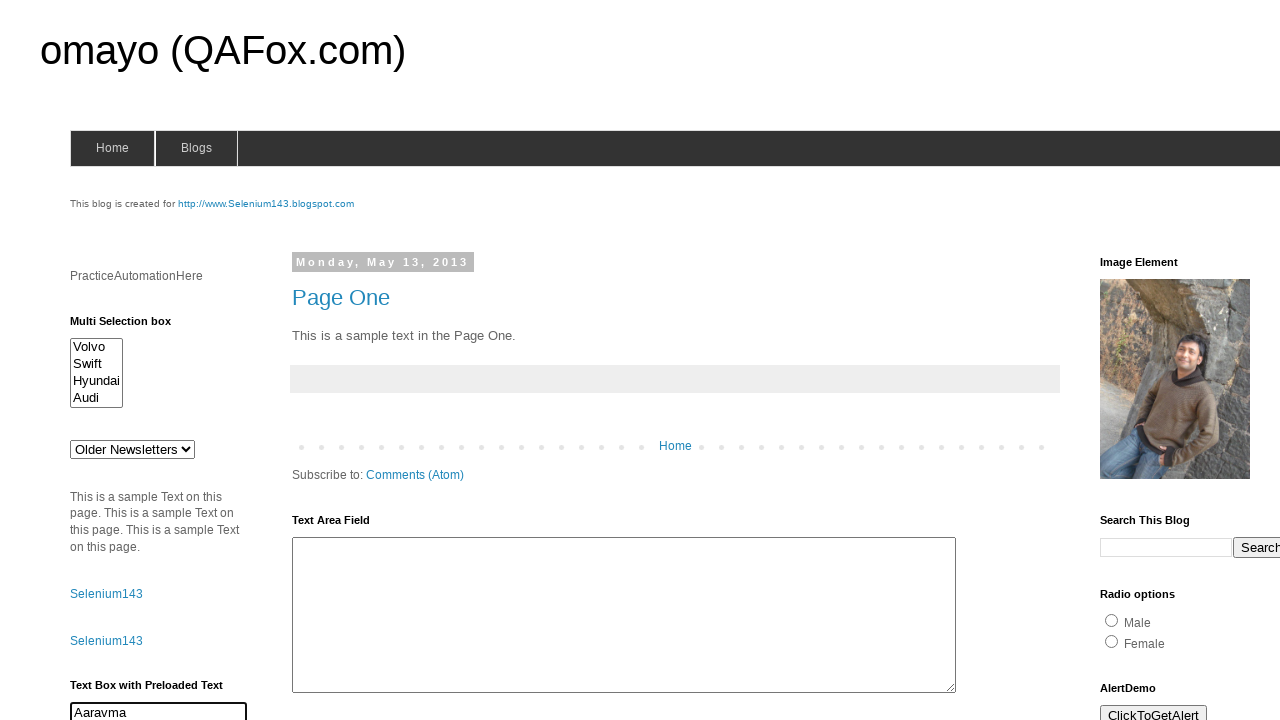

Cleared textarea on textarea:has-text('The cat was playing in the garden.')
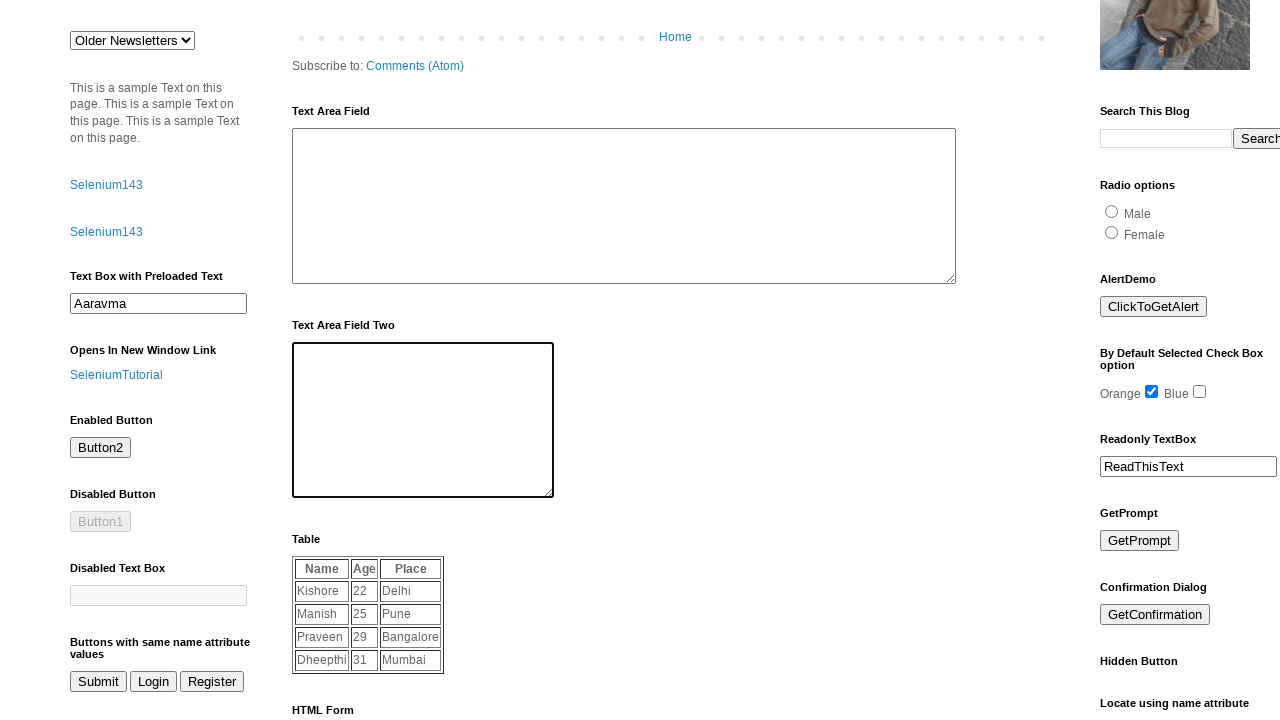

Filled textarea with 'gaja va kanoum' on textarea:has-text('The cat was playing in the garden.')
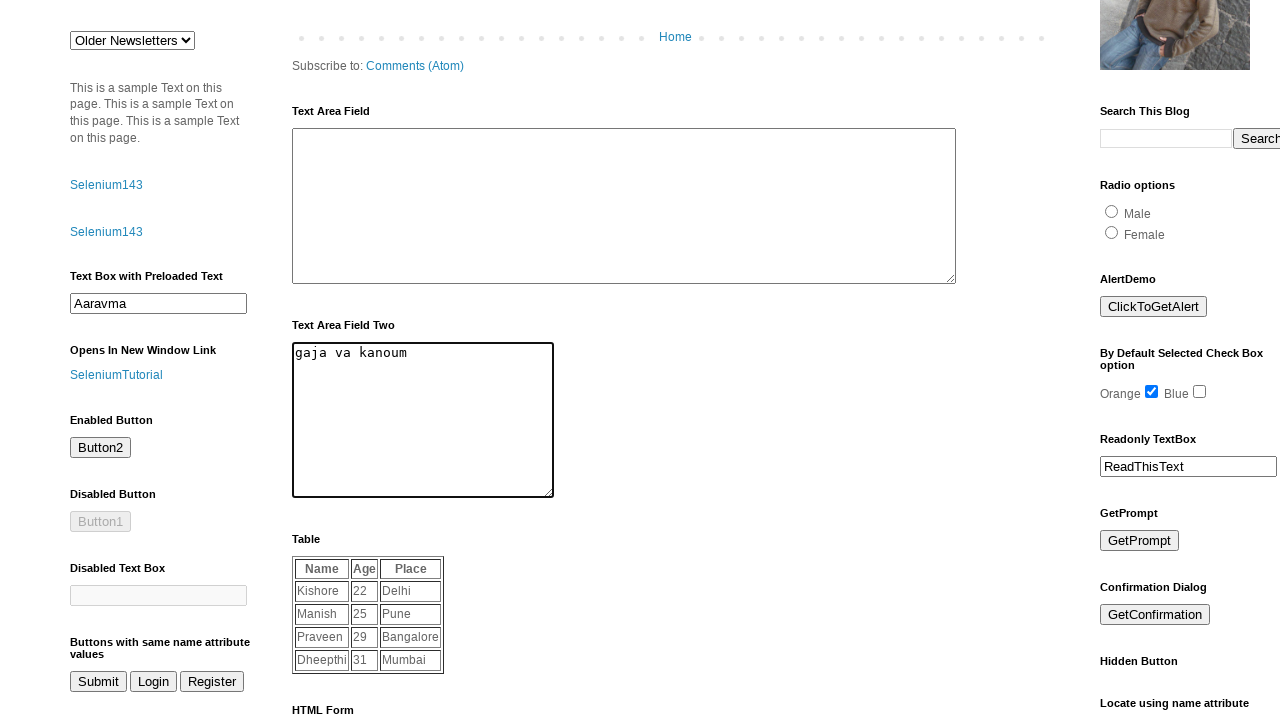

Filled username field with 'Vignesh' on xpath=//*[@id='HTML31']/div[1]/form/input[1]
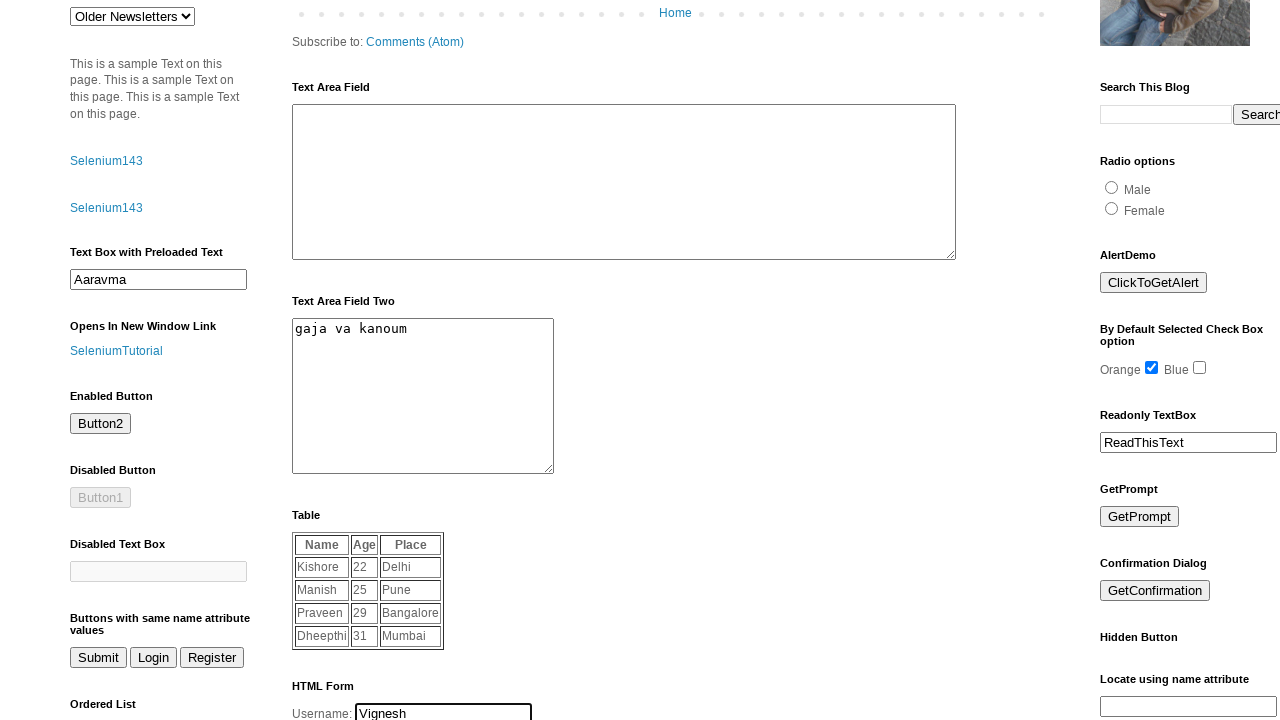

Filled password field with 'vigu4252' on xpath=//*[@id='HTML31']/div[1]/form/input[2]
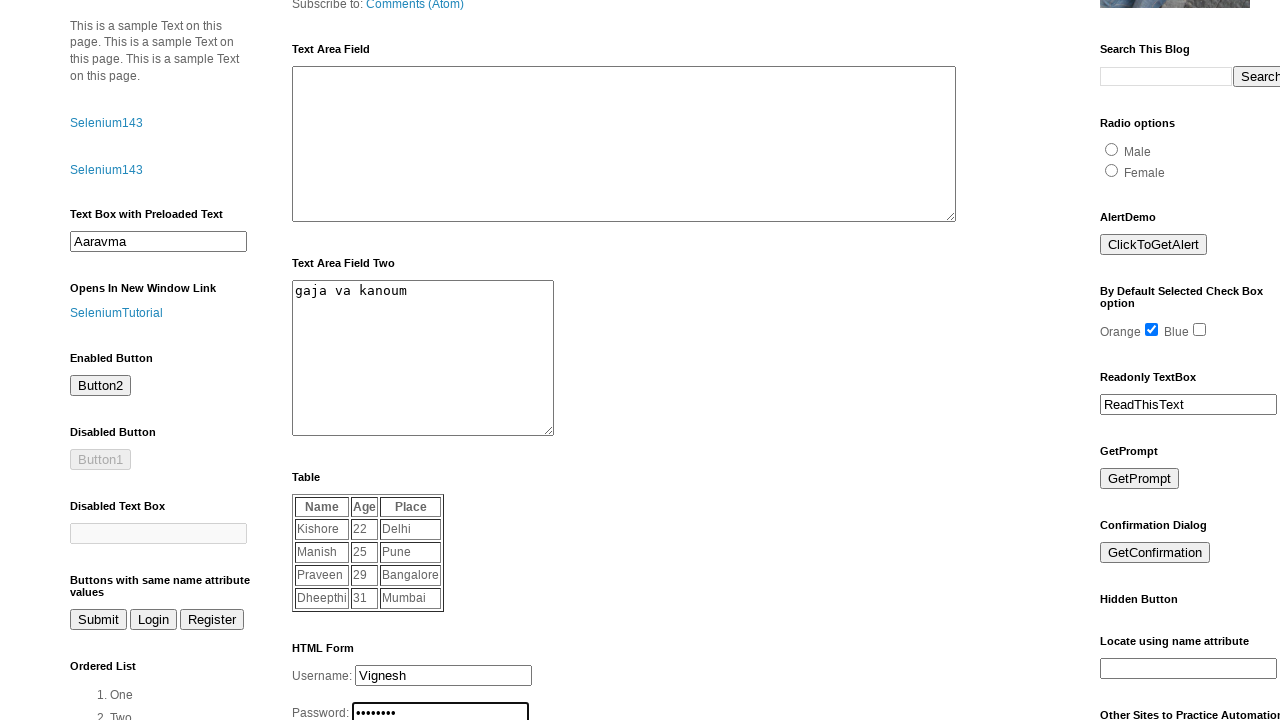

Clicked form submit button at (316, 361) on xpath=//*[@id='HTML31']/div[1]/form/button
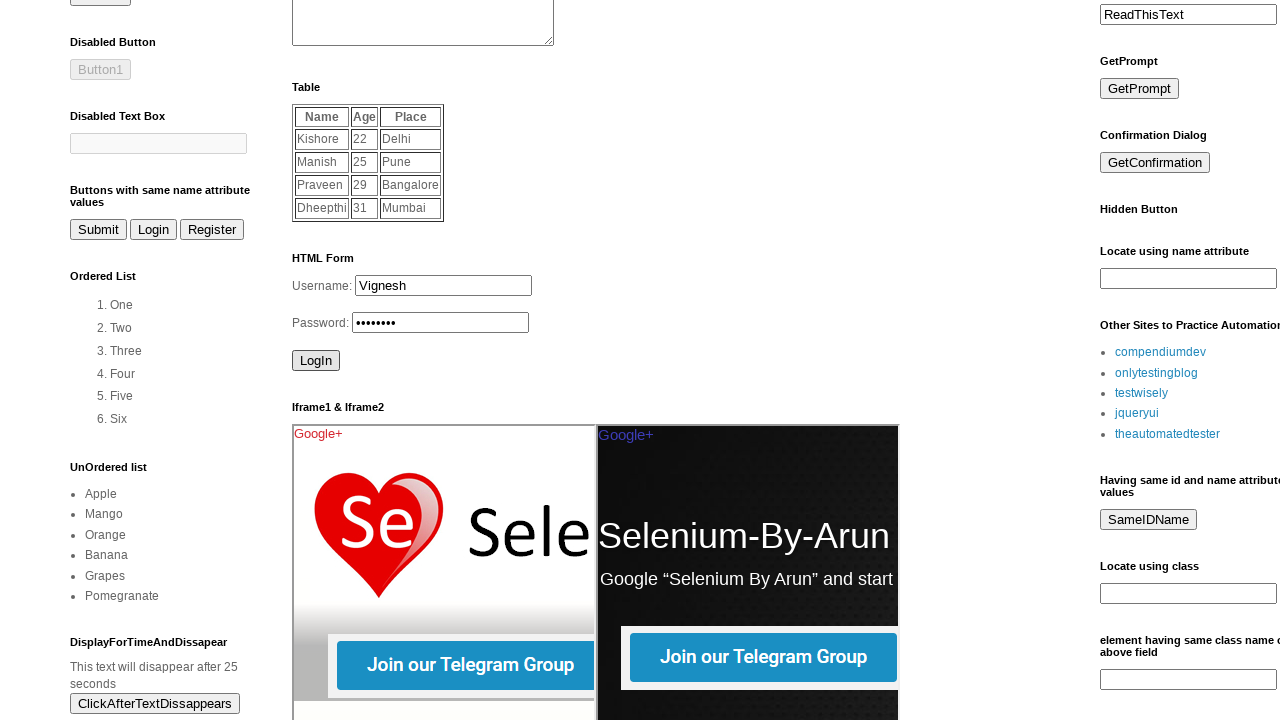

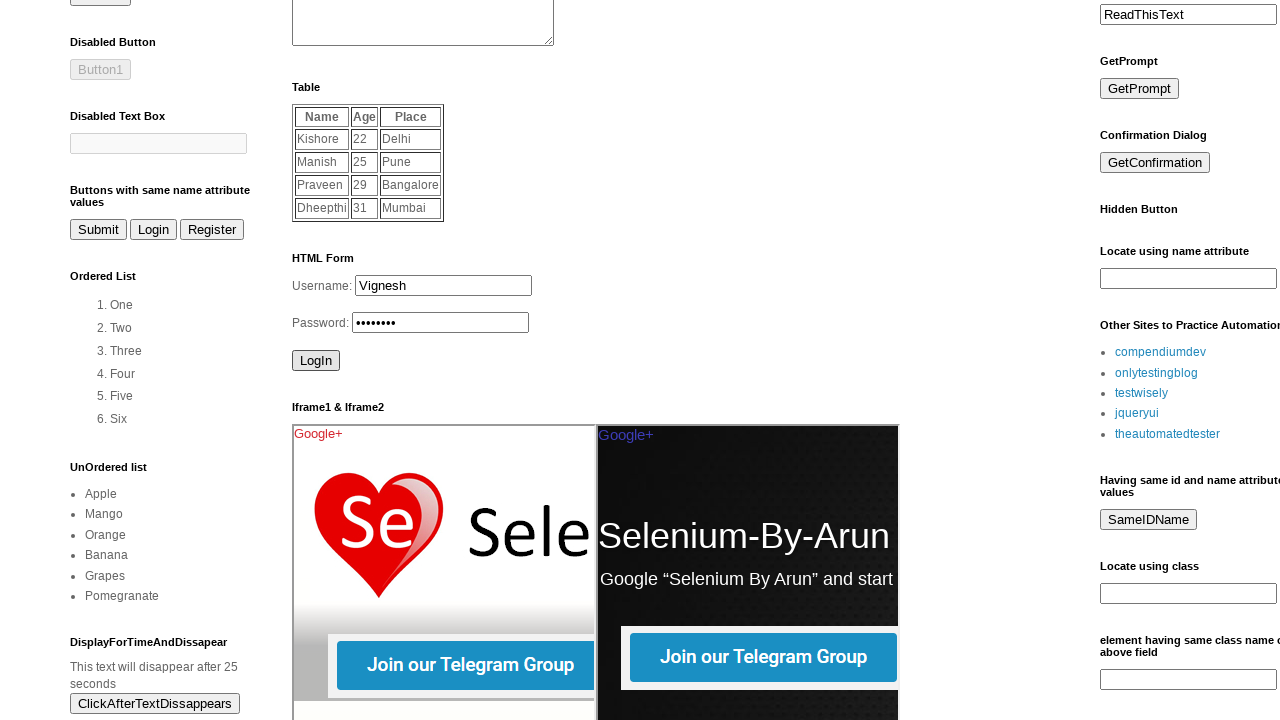